Tests dropdown selection using different methods - by value, text, and index

Starting URL: https://www.selenium.dev/selenium/web/web-form.html

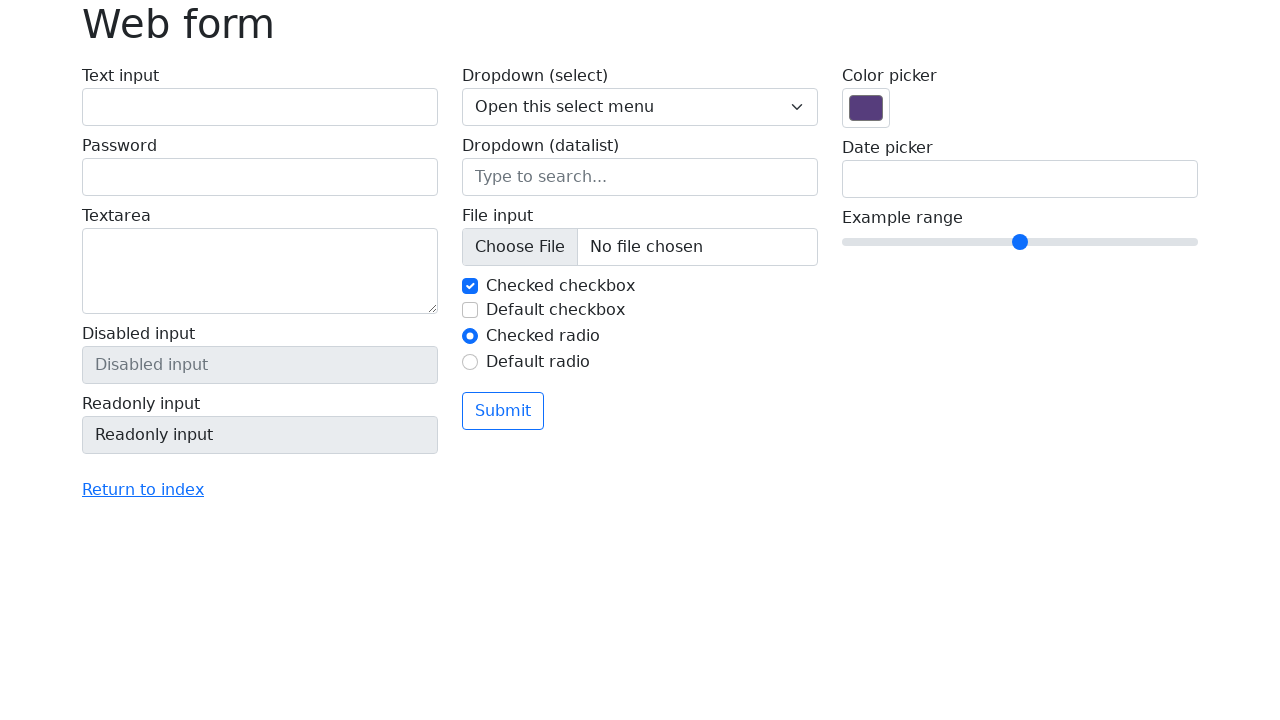

Selected dropdown option by value '2' on select[name='my-select']
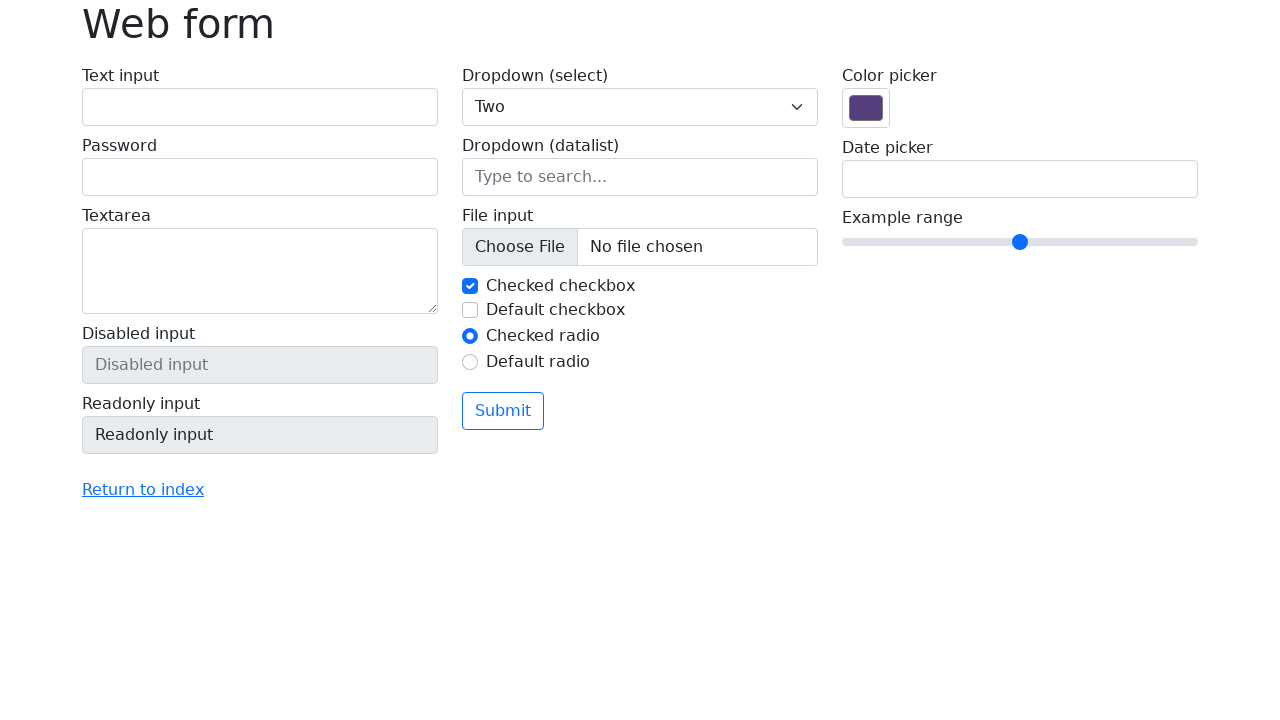

Selected dropdown option by text 'Three' on select[name='my-select']
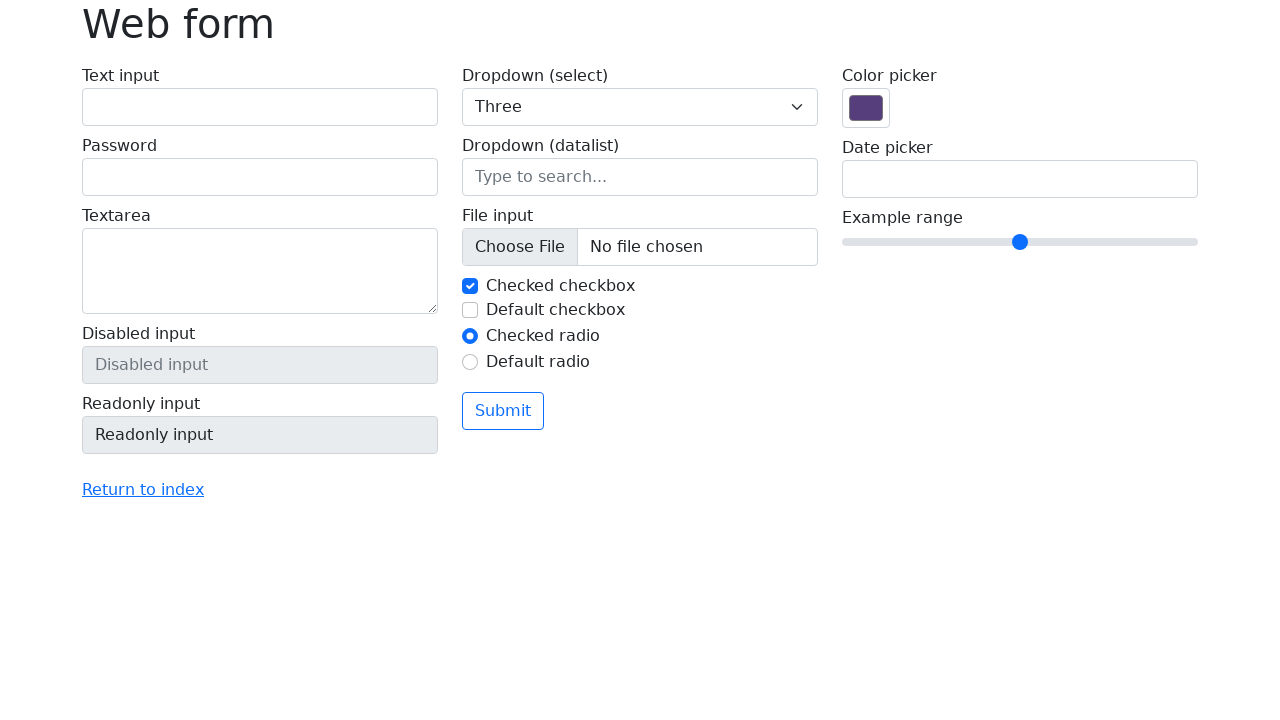

Selected dropdown option by index 0 on select[name='my-select']
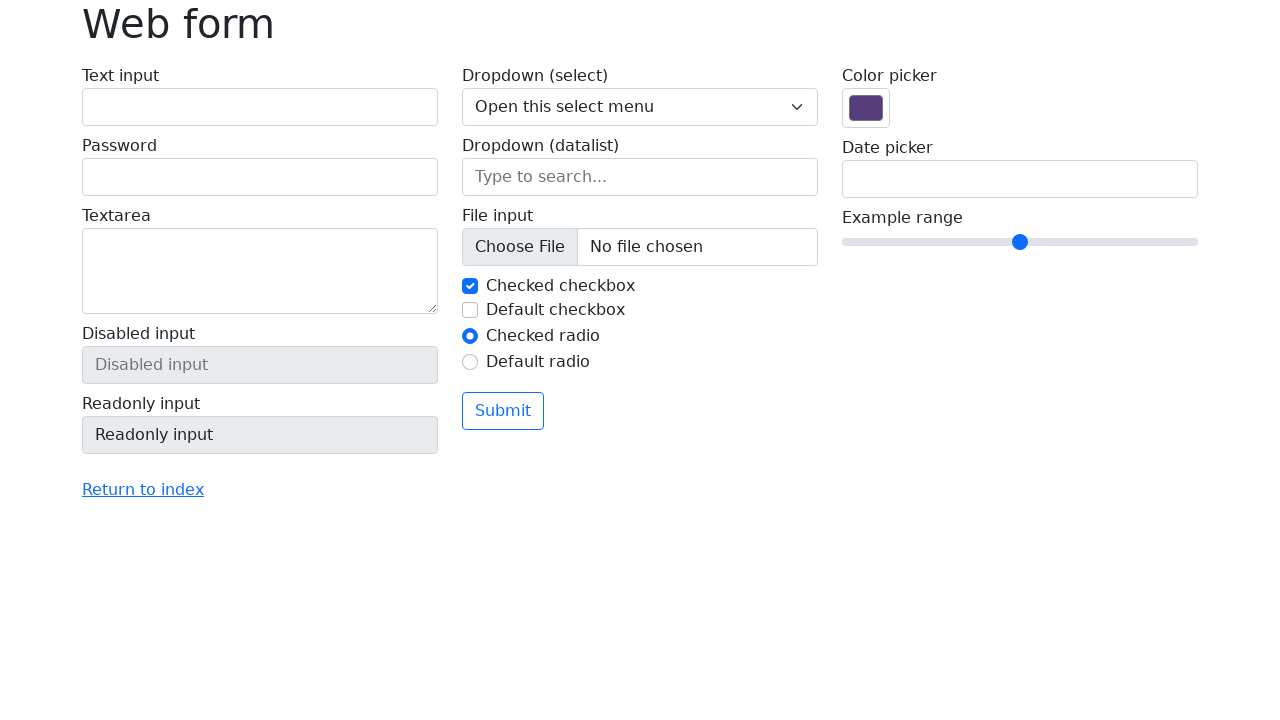

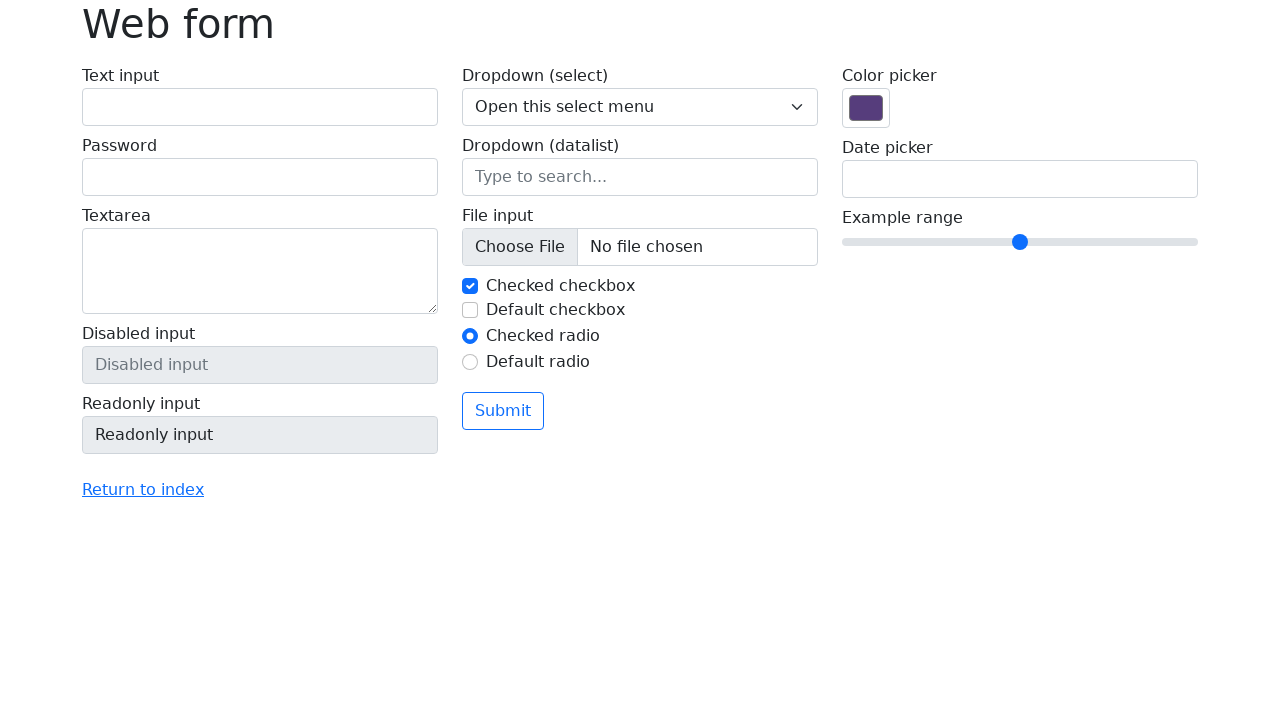